Tests switching between Java and PHP radio buttons, verifying mutual exclusivity and that the Save button is displayed but disabled.

Starting URL: http://www.testdiary.com/training/selenium/selenium-test-page/

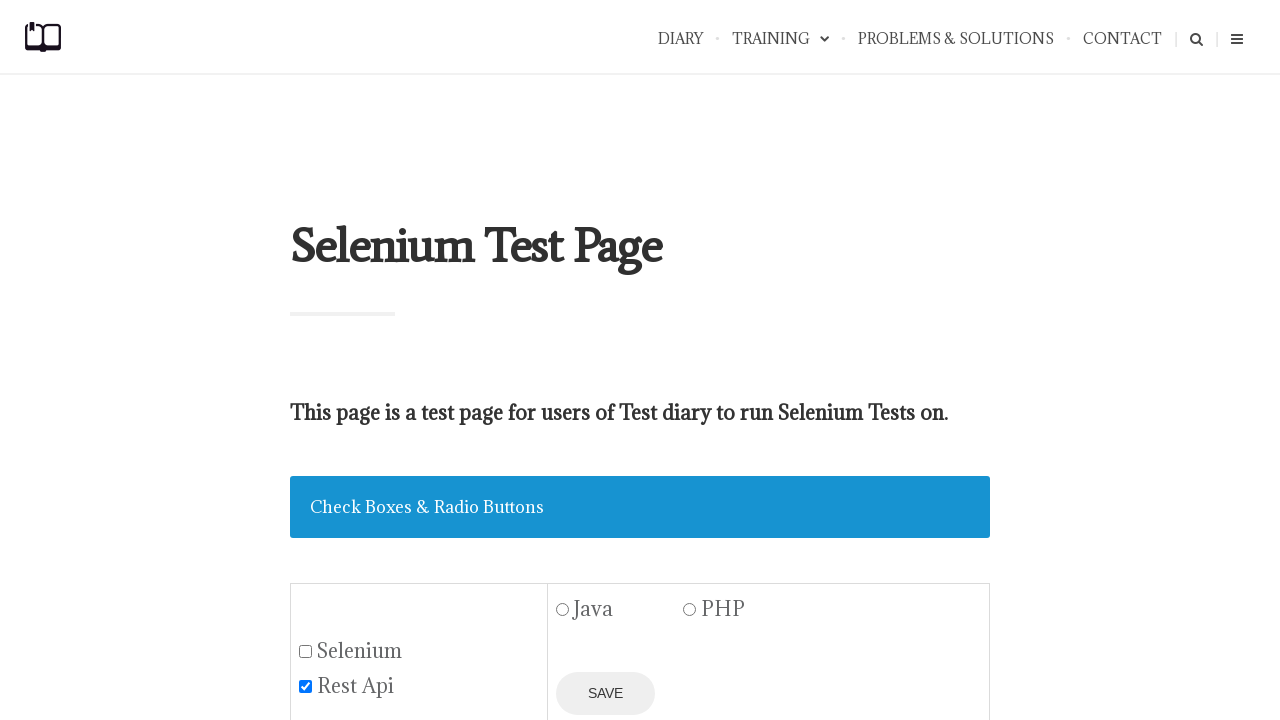

Located Java radio button element
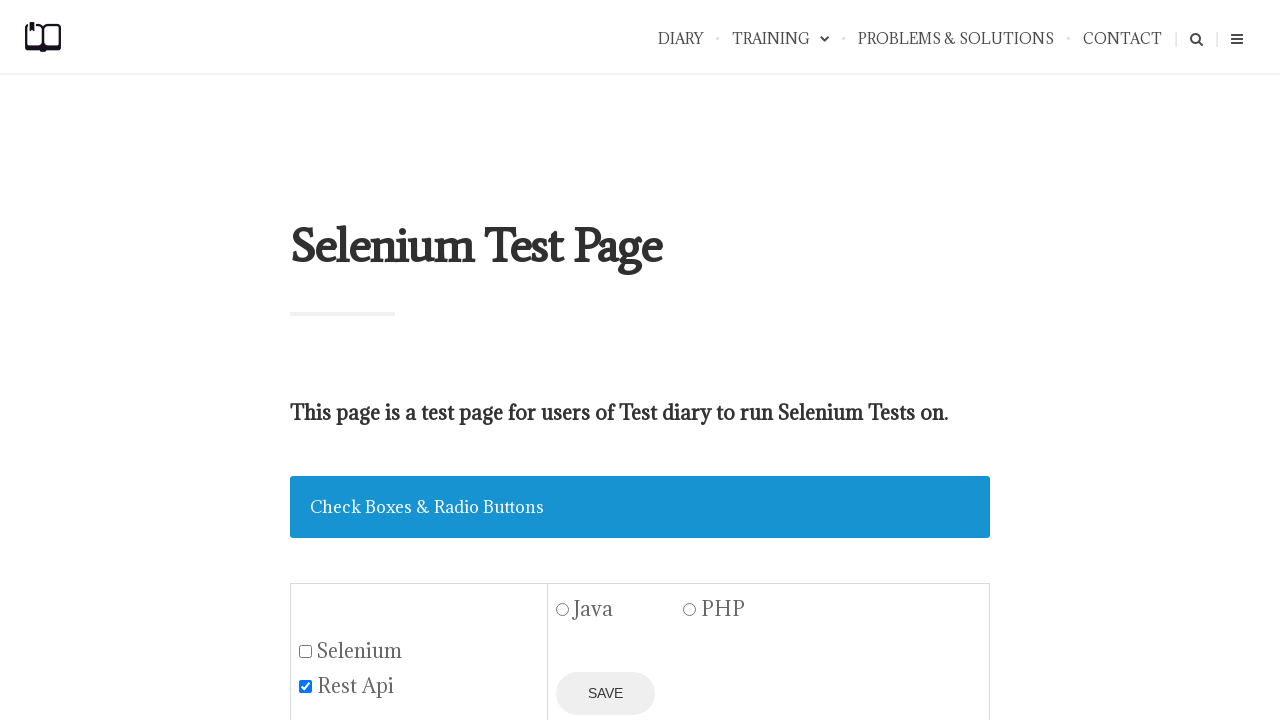

Located PHP radio button element
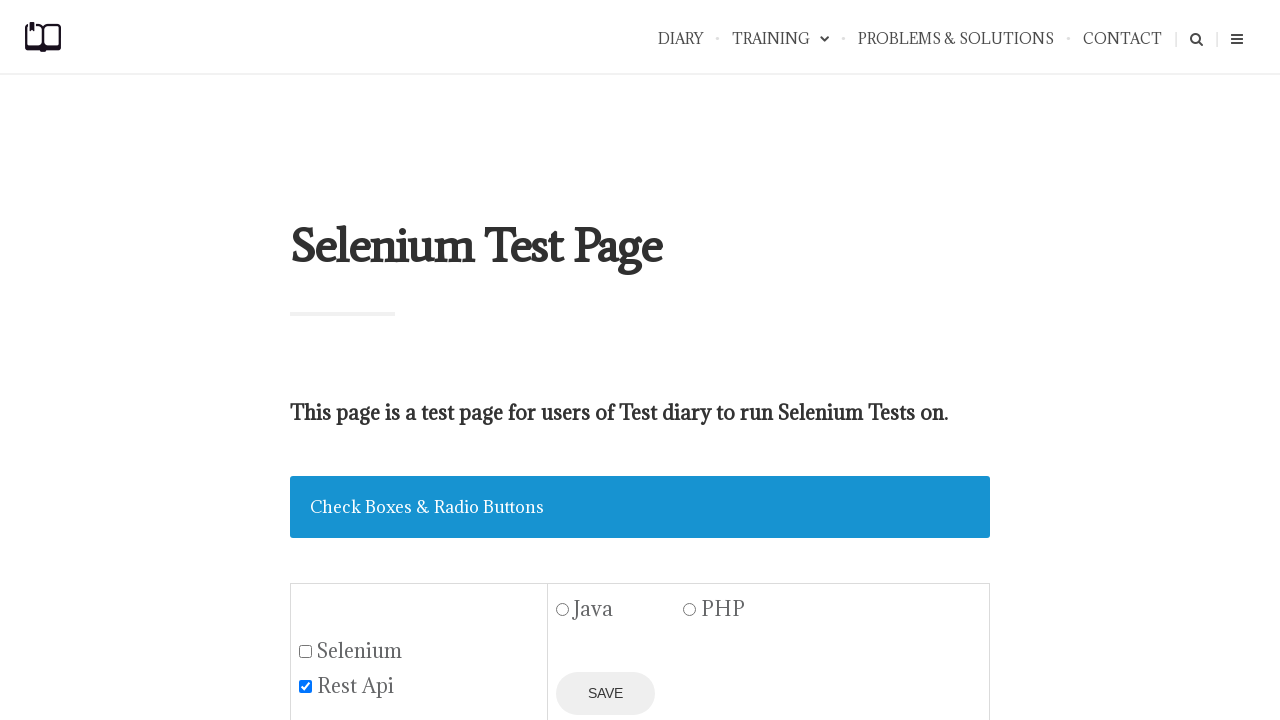

Clicked Java radio button at (563, 610) on #java1
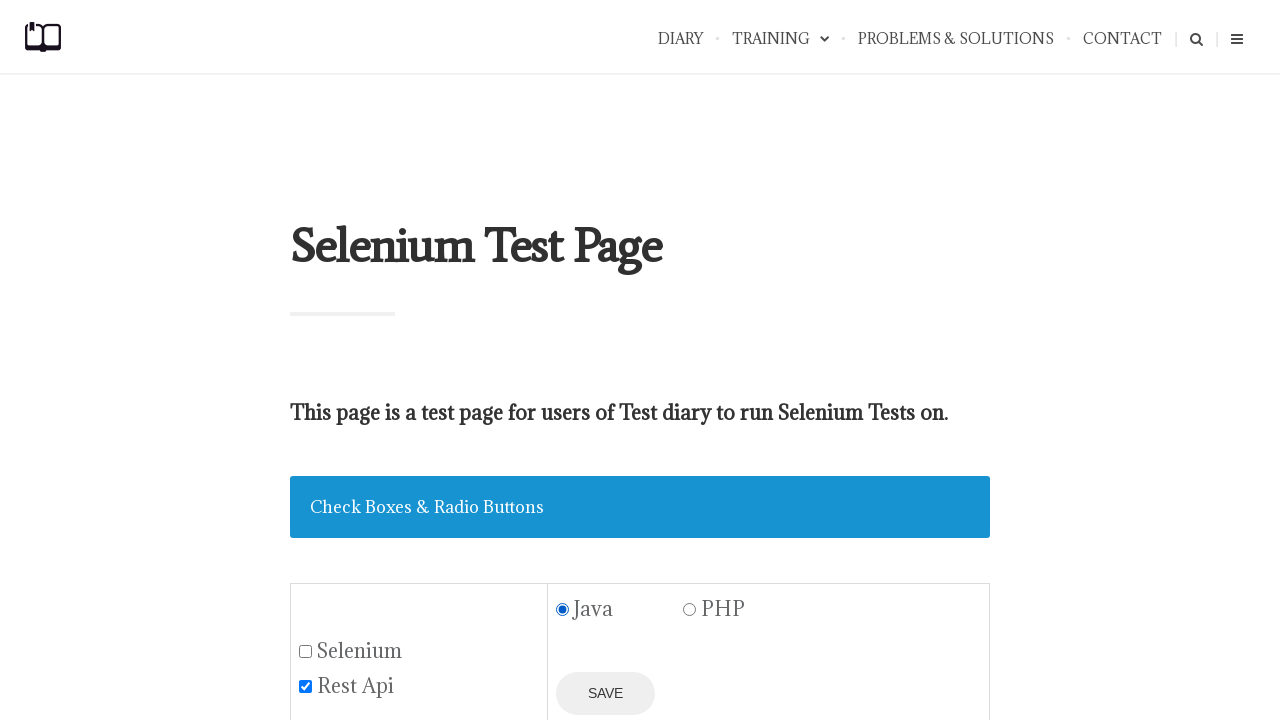

Verified Java radio button is checked
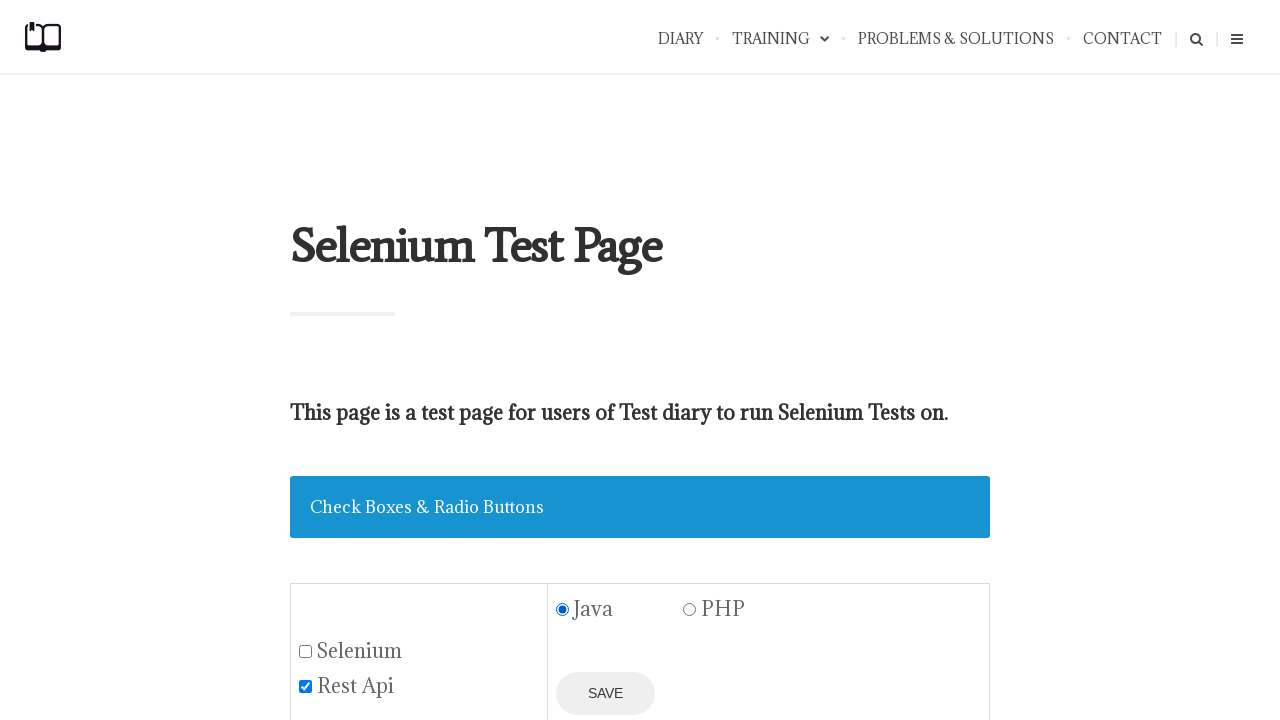

Verified PHP radio button is not checked
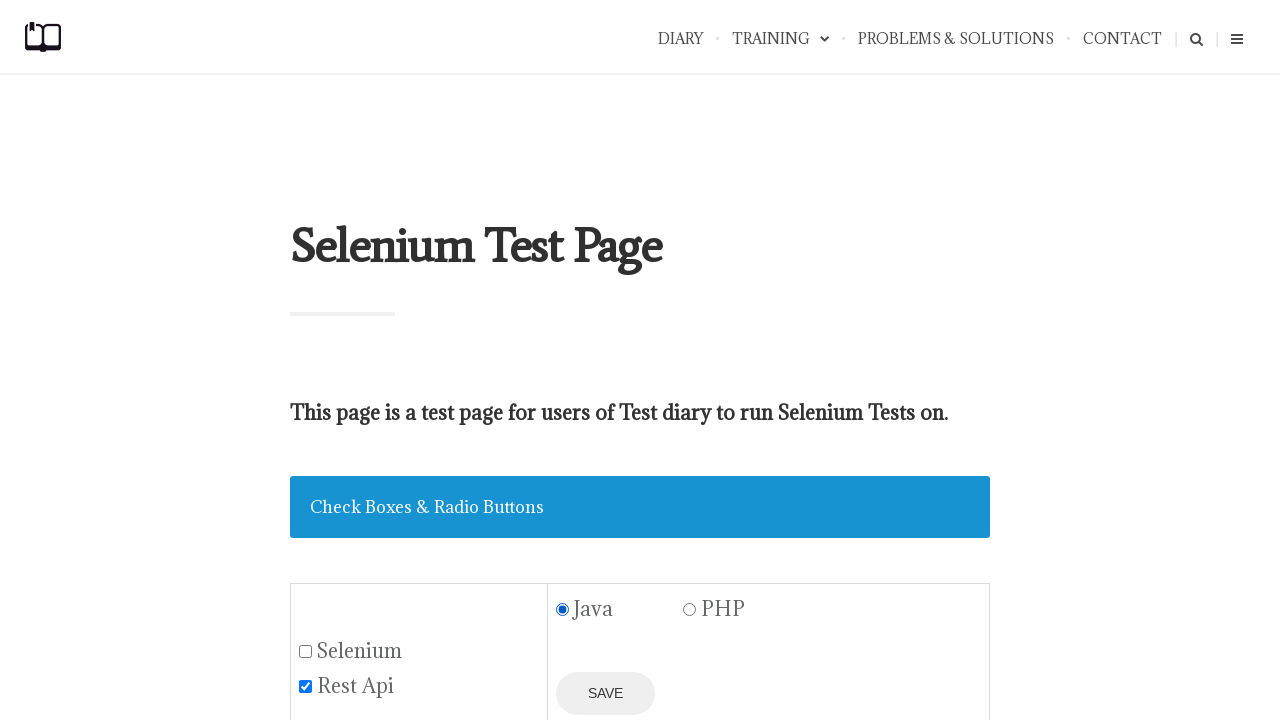

Clicked PHP radio button at (690, 610) on input[id='php1'][type='radio']
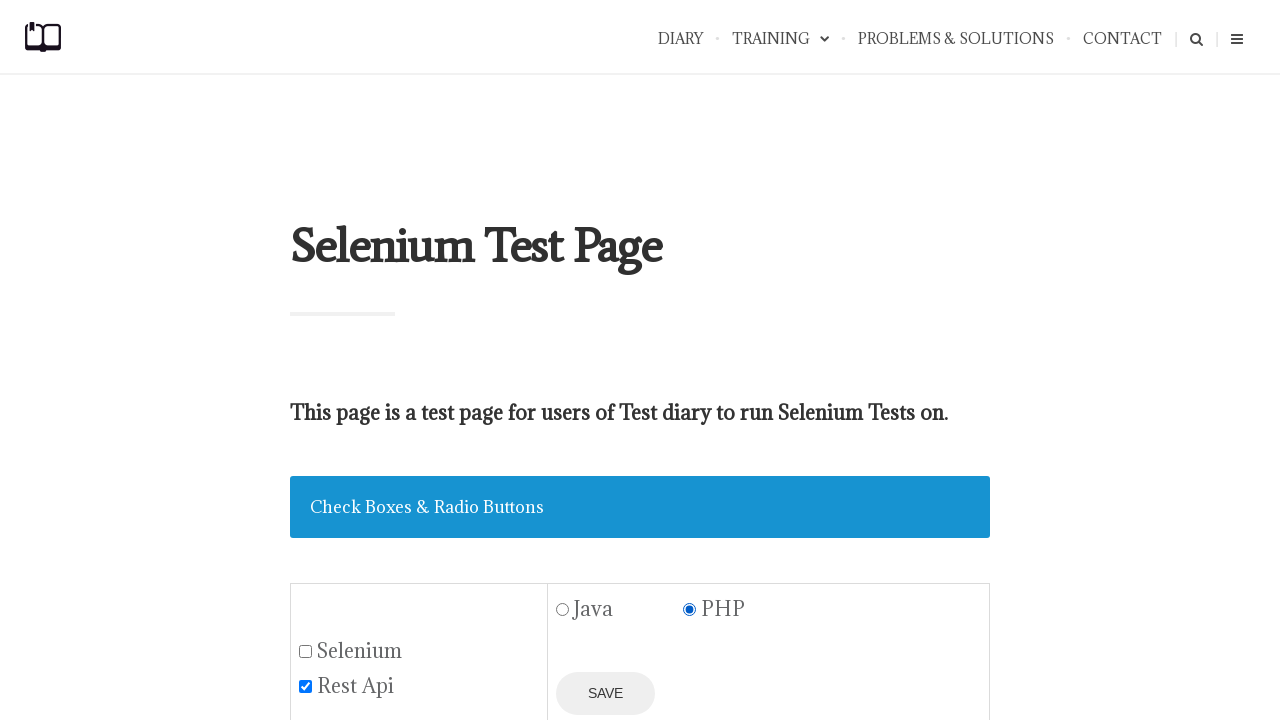

Verified Java radio button is deselected after clicking PHP
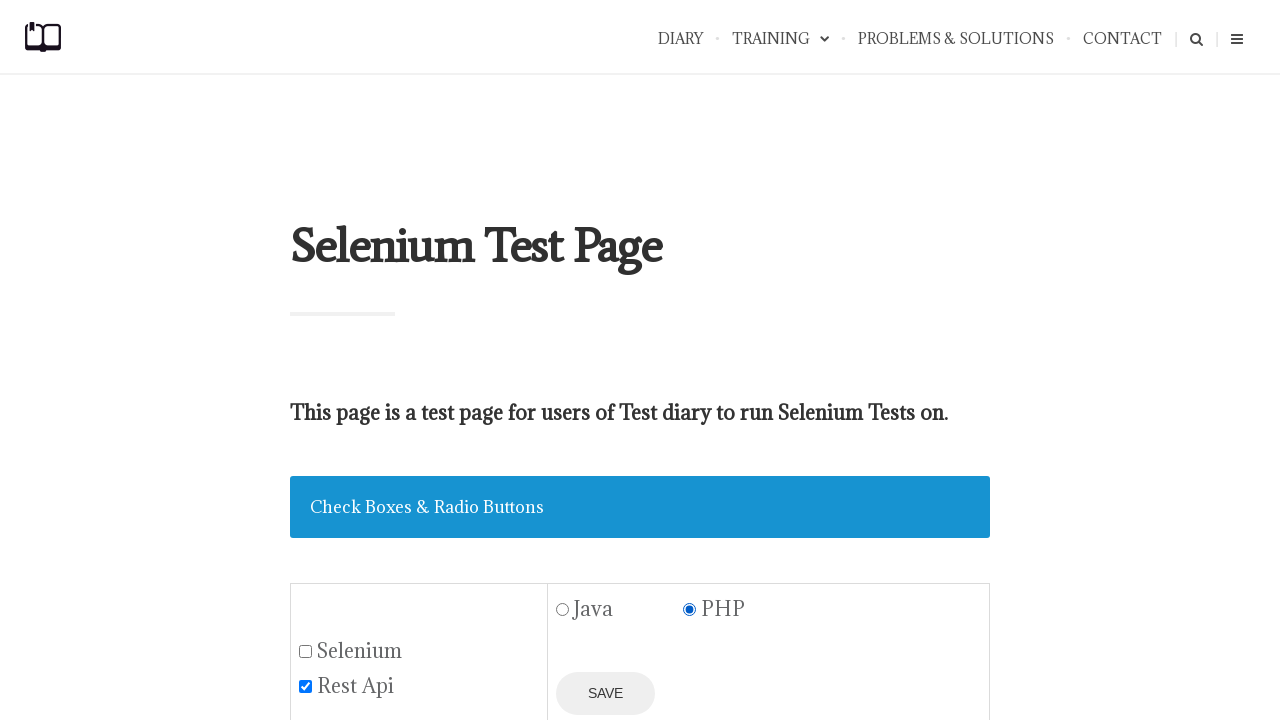

Verified PHP radio button is checked
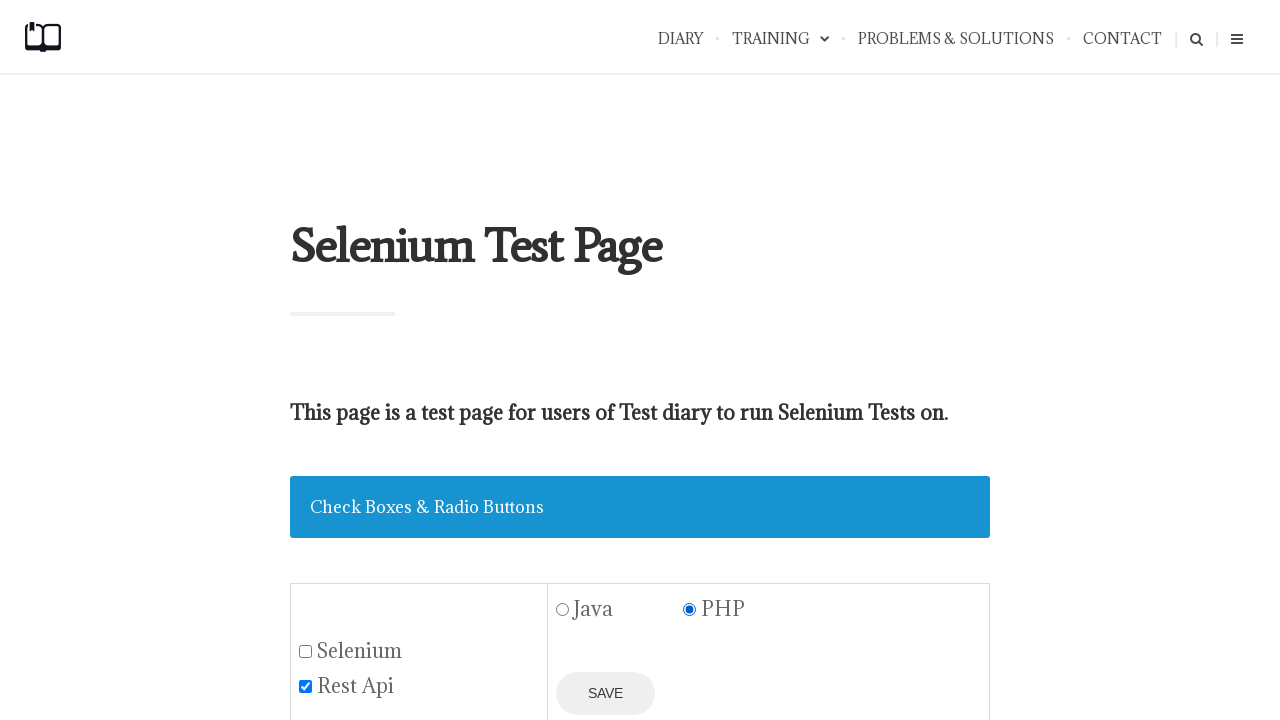

Located Save button element
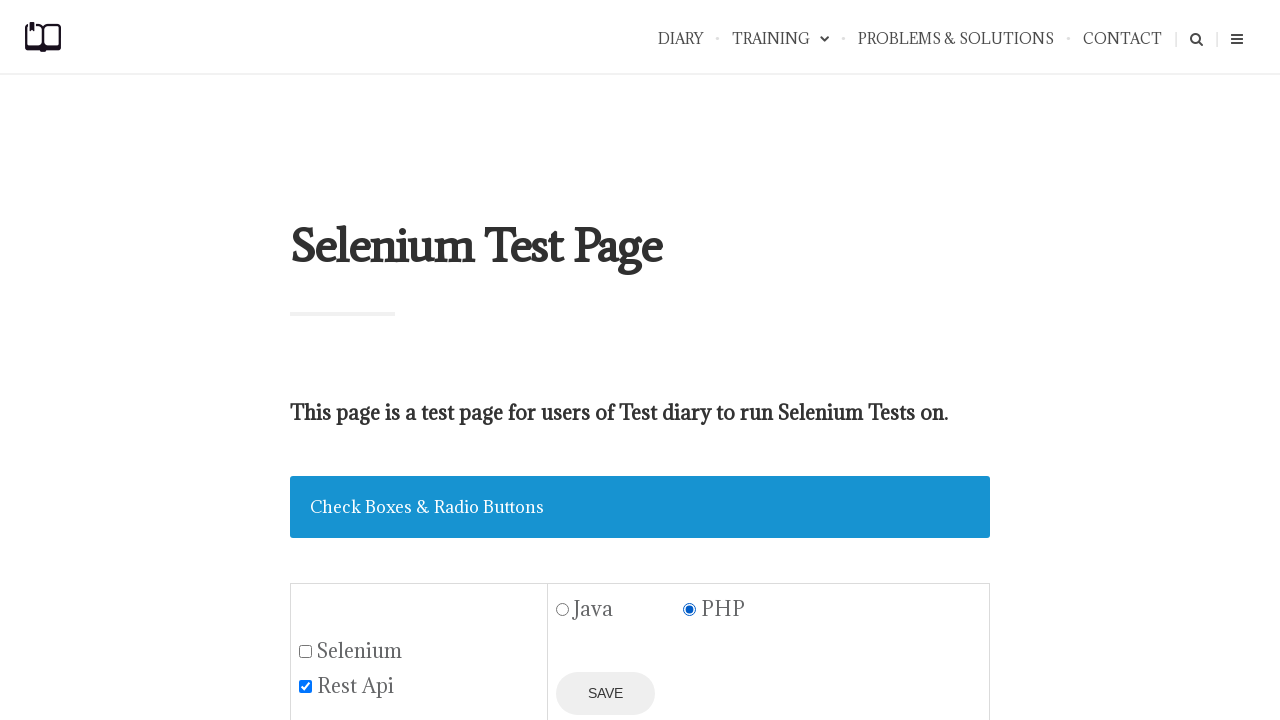

Verified Save button is displayed
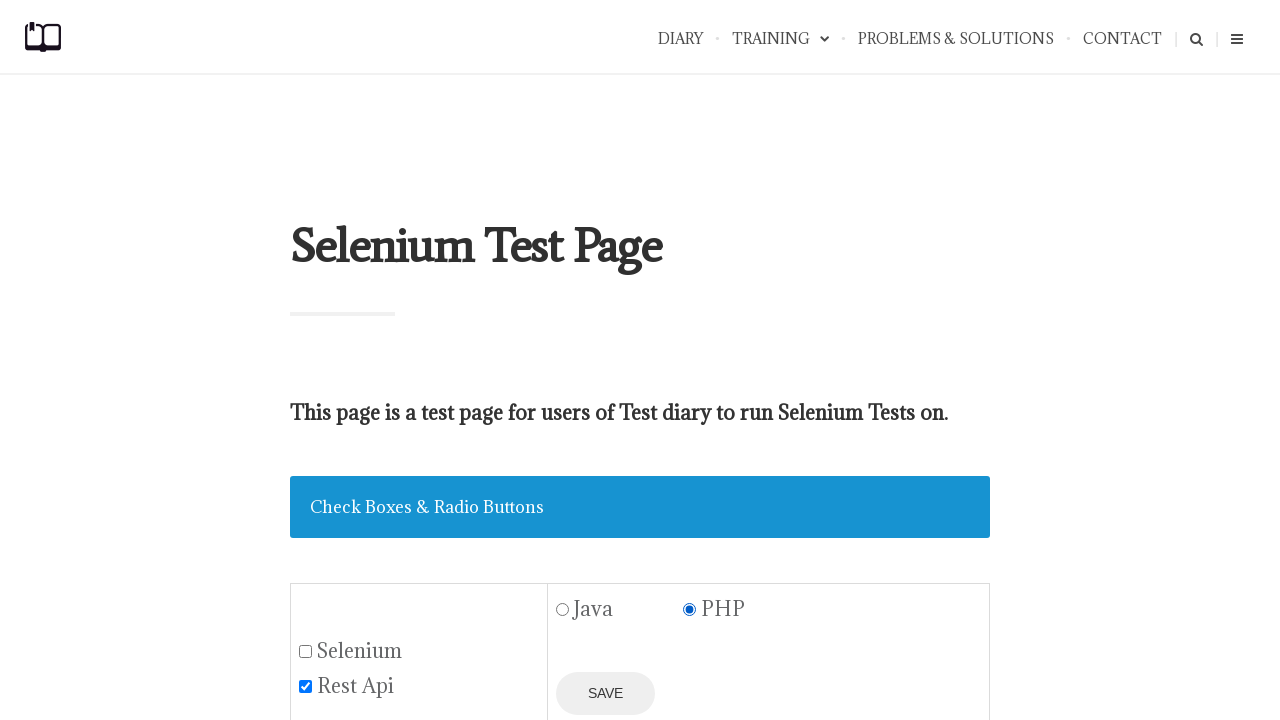

Verified Save button is disabled
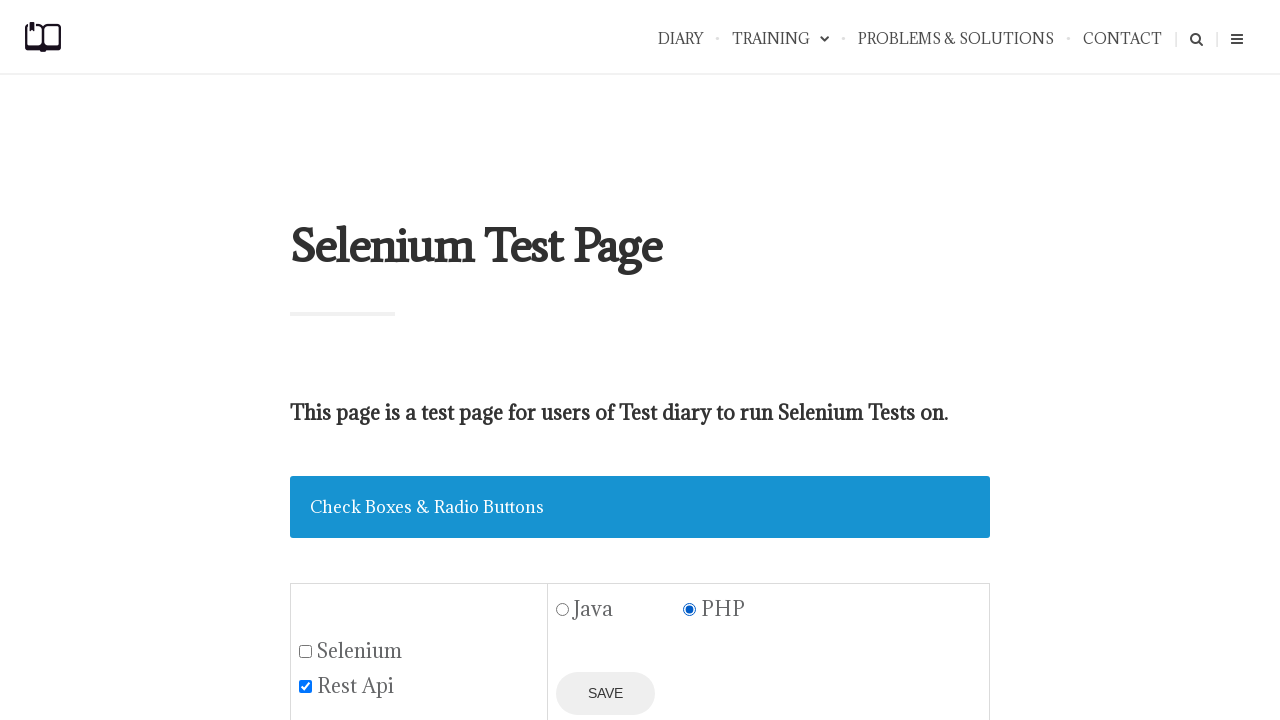

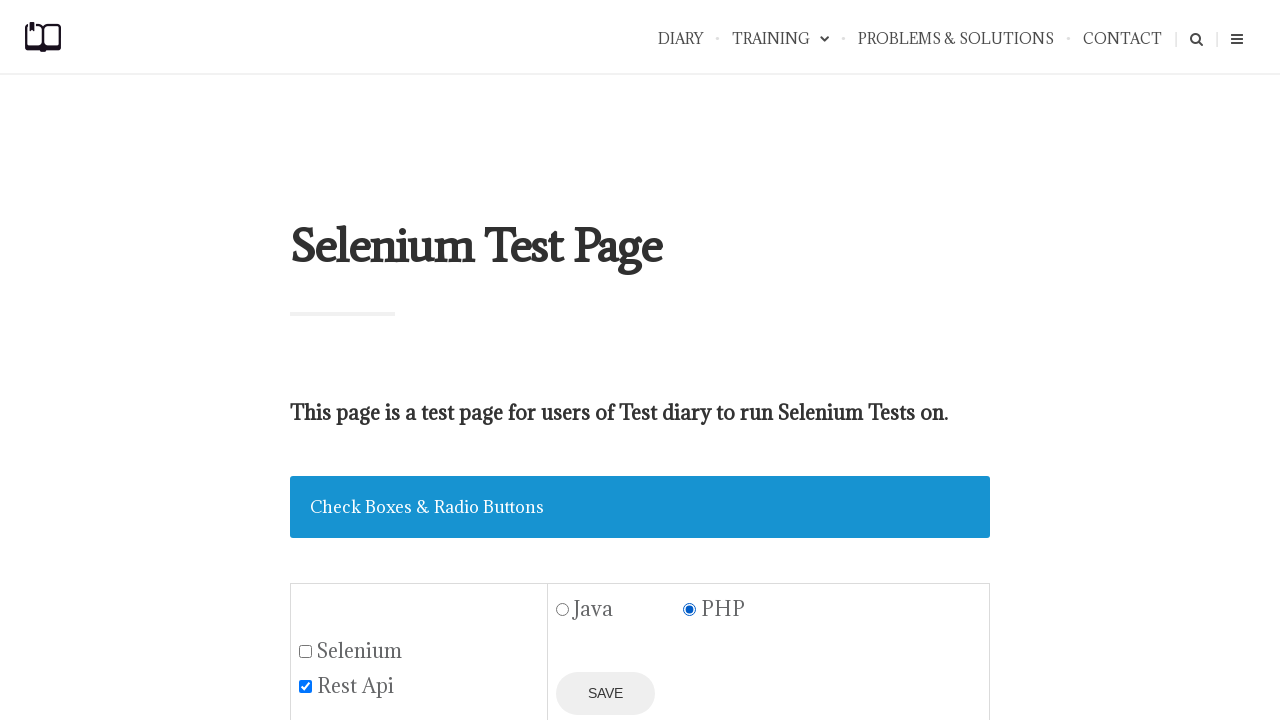